Tests the text box form on demoqa.com by filling in the username field with sample text

Starting URL: https://demoqa.com/text-box

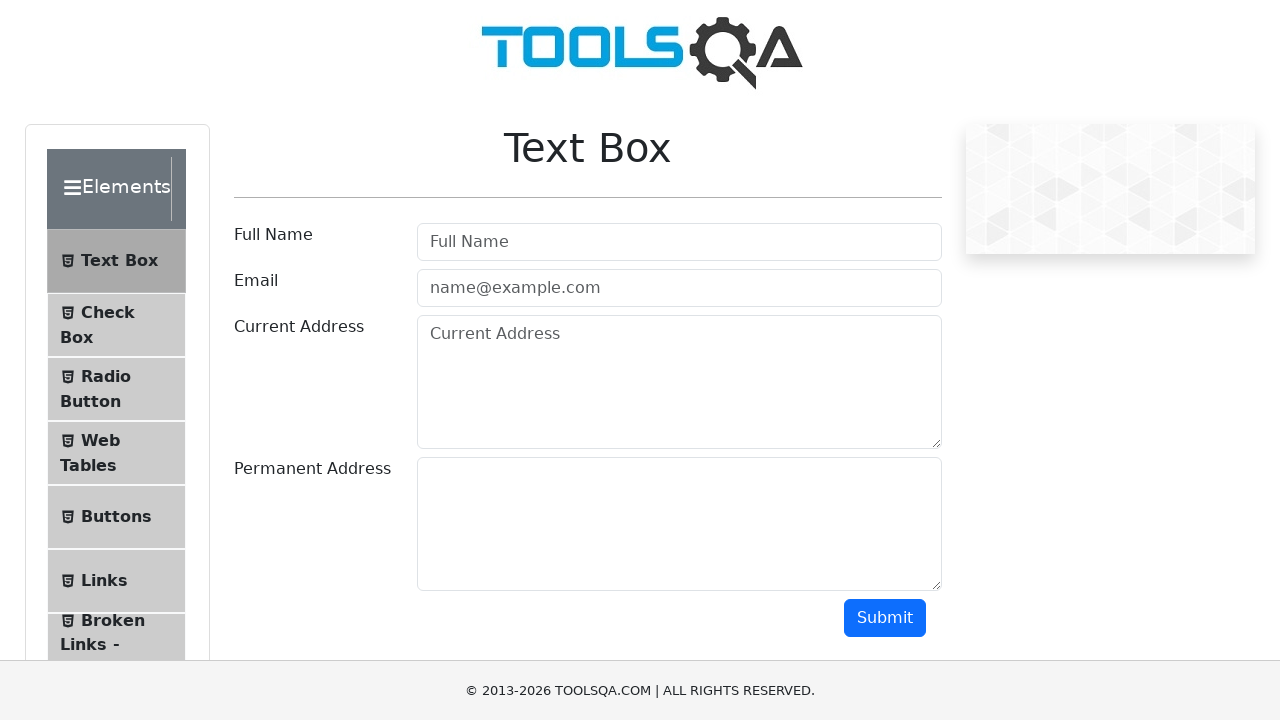

Filled username field with 'esto es un send keys' on #userName
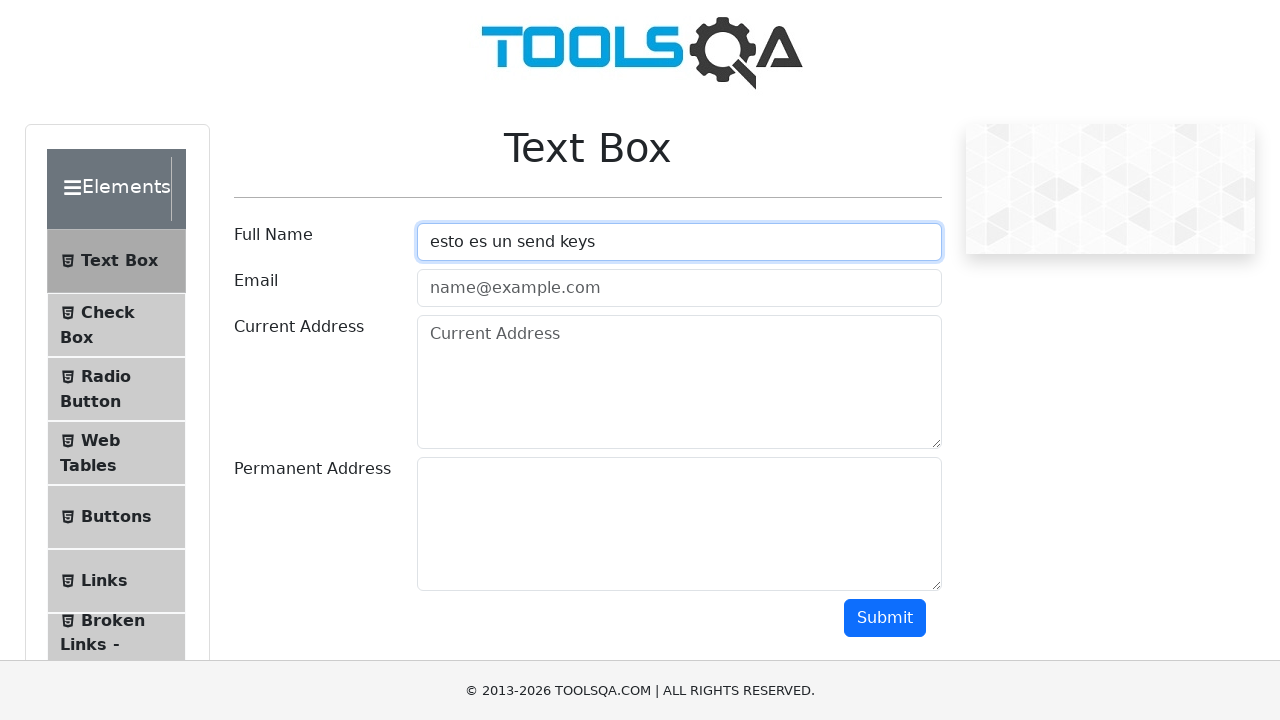

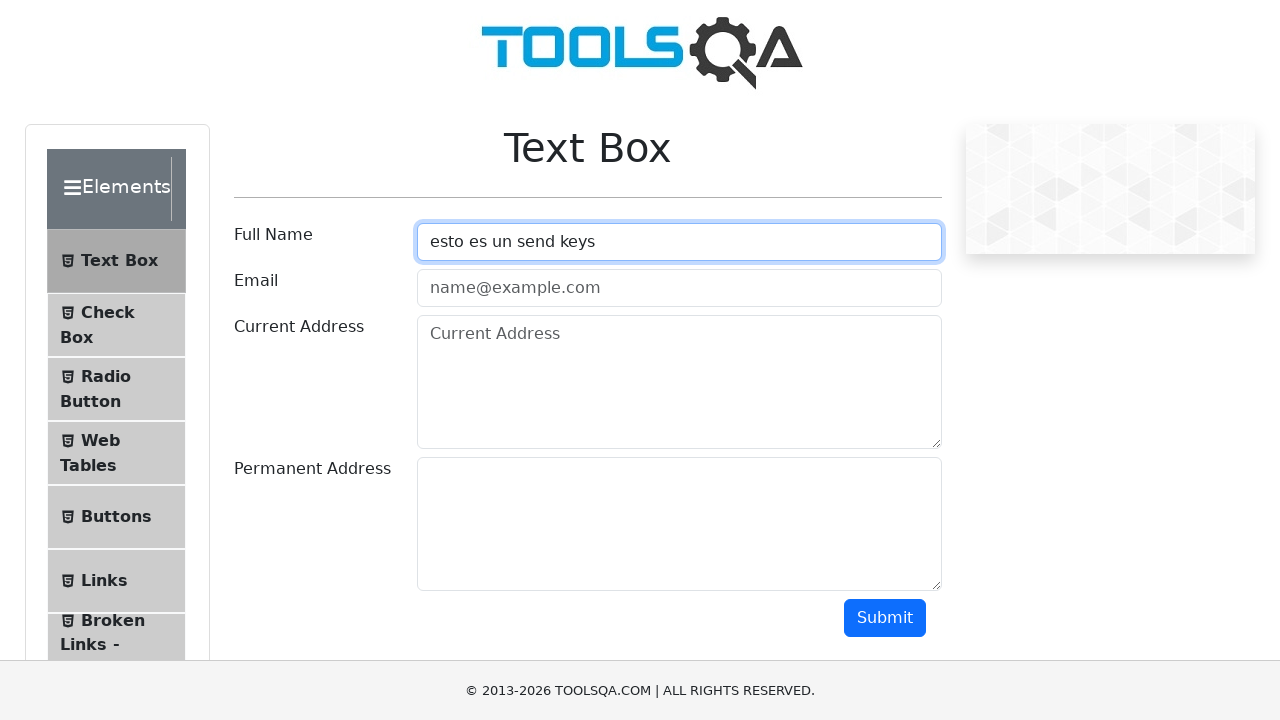